Tests an e-commerce shopping flow by adding specific vegetable items (Cucumber, Broccoli, Beetroot) to a cart, proceeding to checkout, and applying a promo code to verify the discount functionality.

Starting URL: https://rahulshettyacademy.com/seleniumPractise/

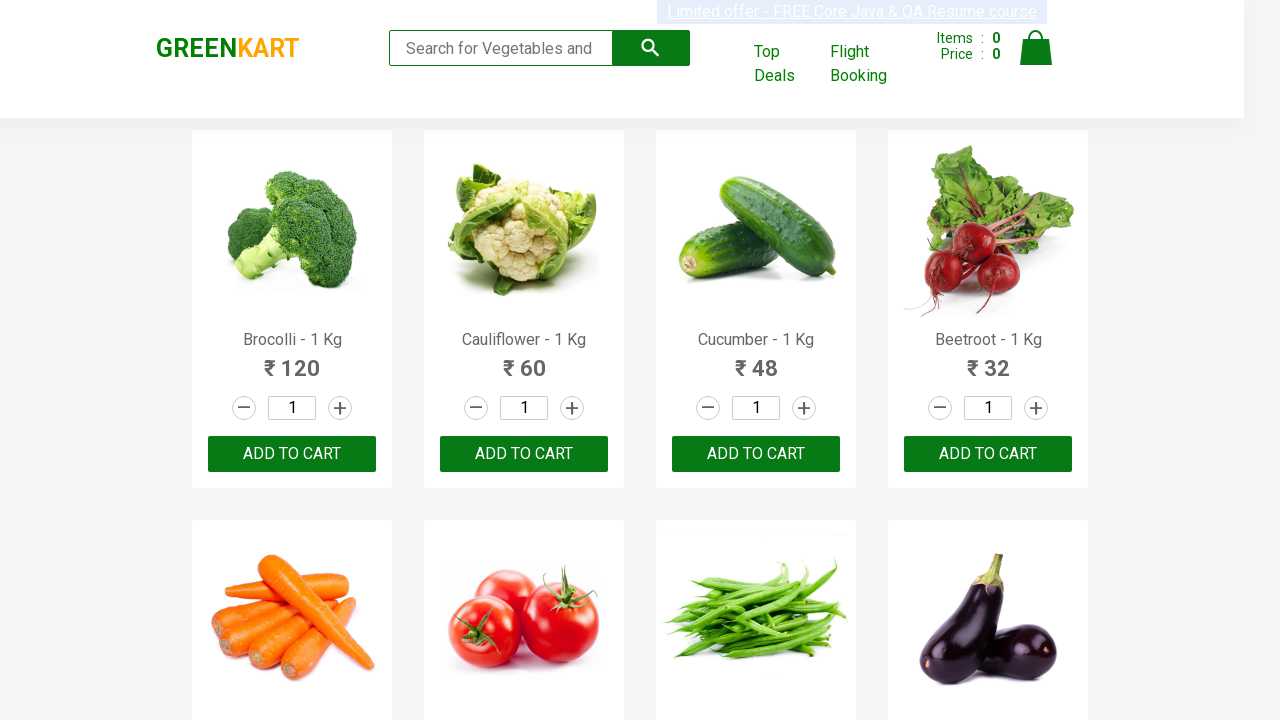

Waited for product names to load on the page
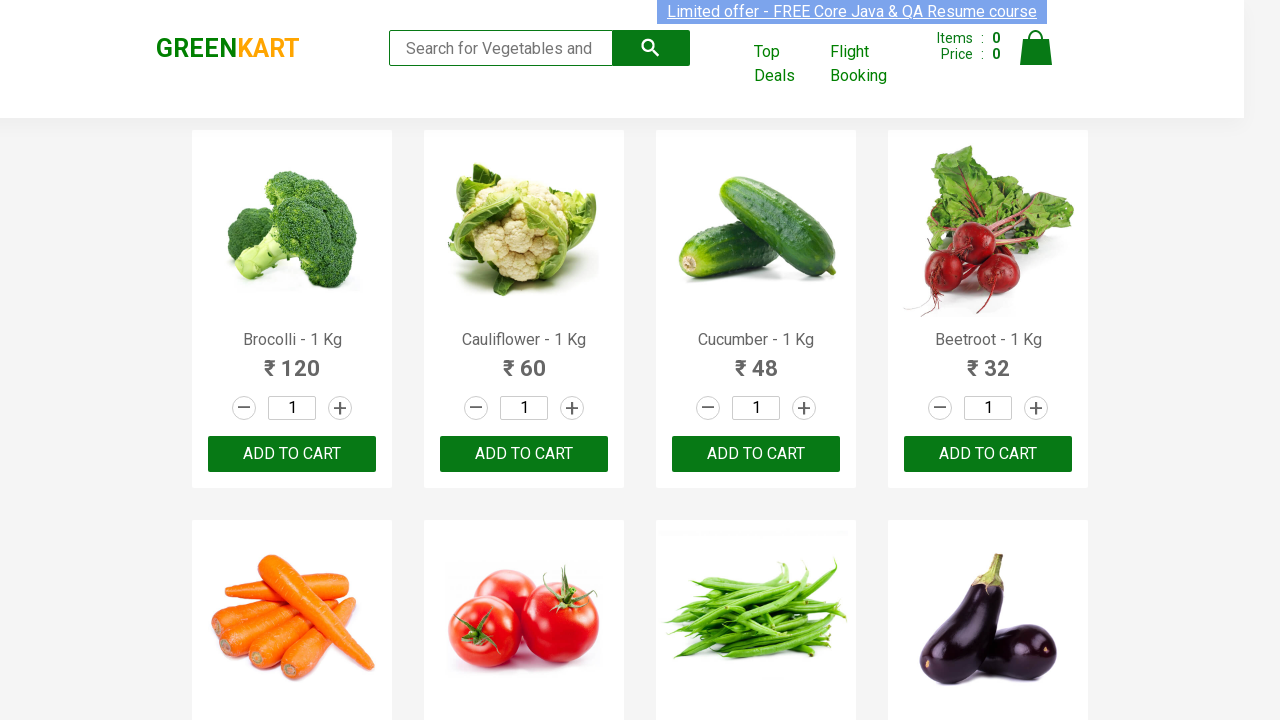

Retrieved all product name elements from the page
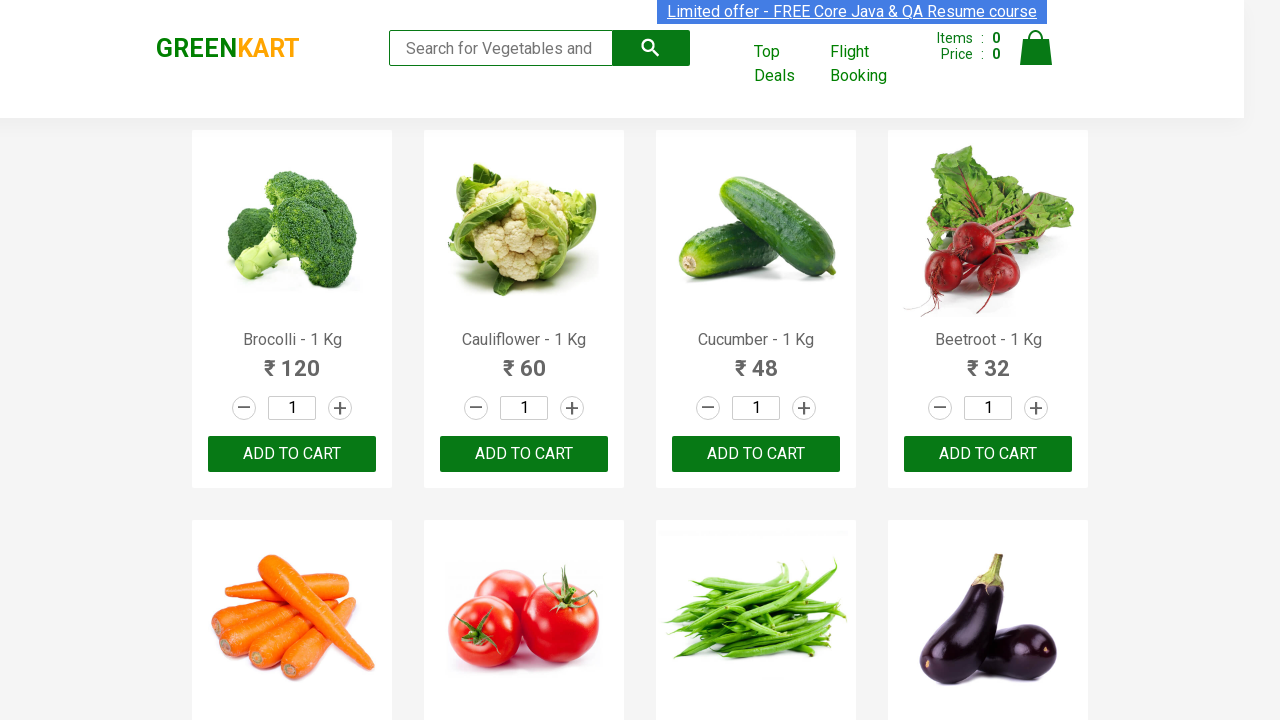

Retrieved all 'Add to cart' button elements
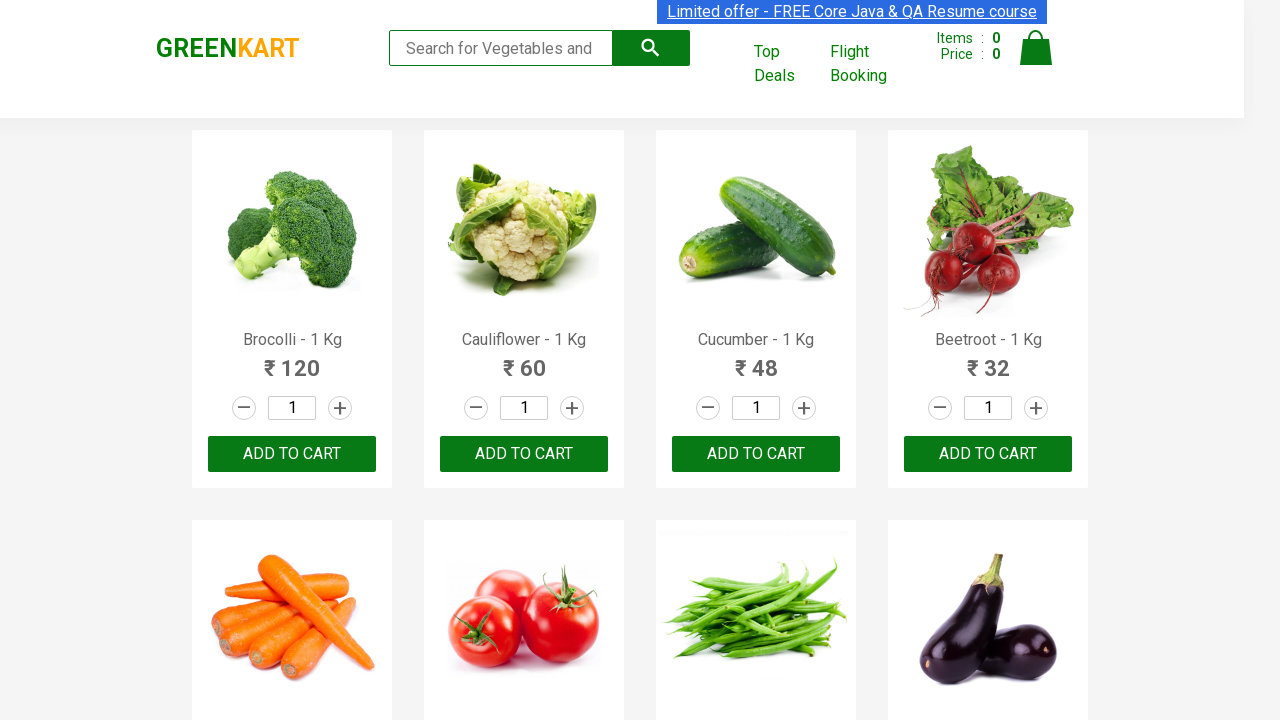

Added 'Brocolli' to cart (1 of 3)
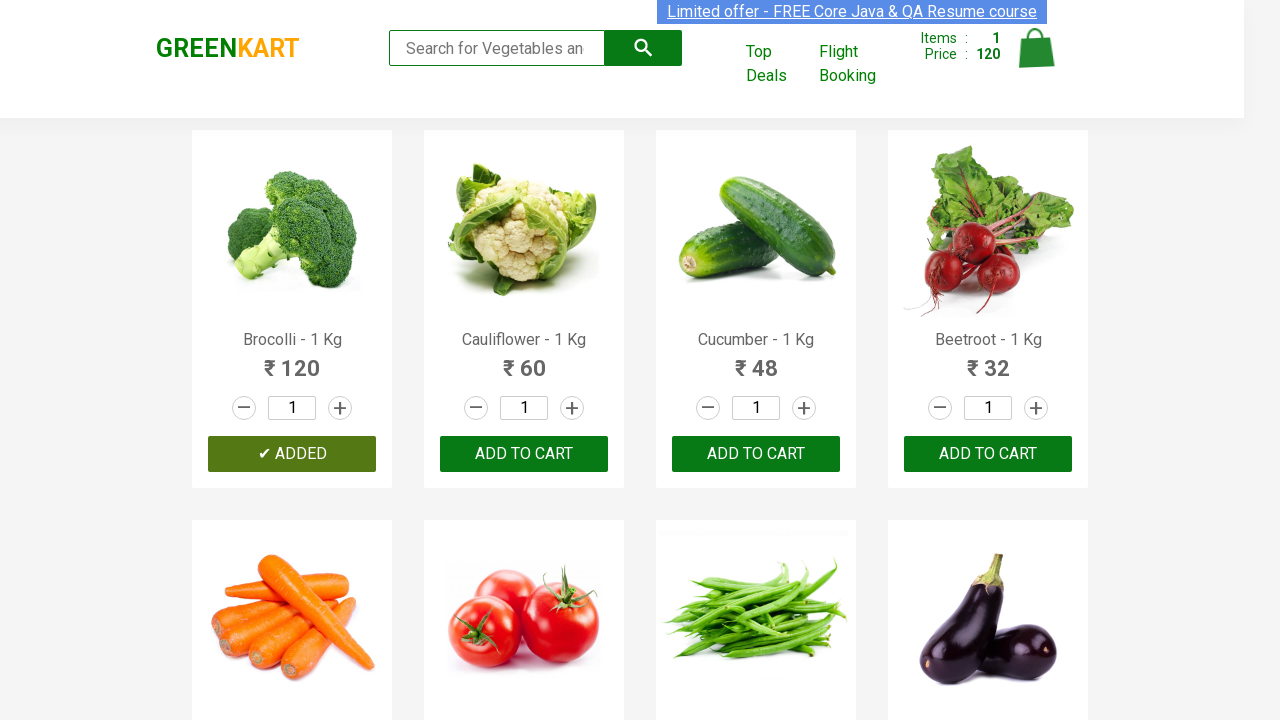

Added 'Cucumber' to cart (2 of 3)
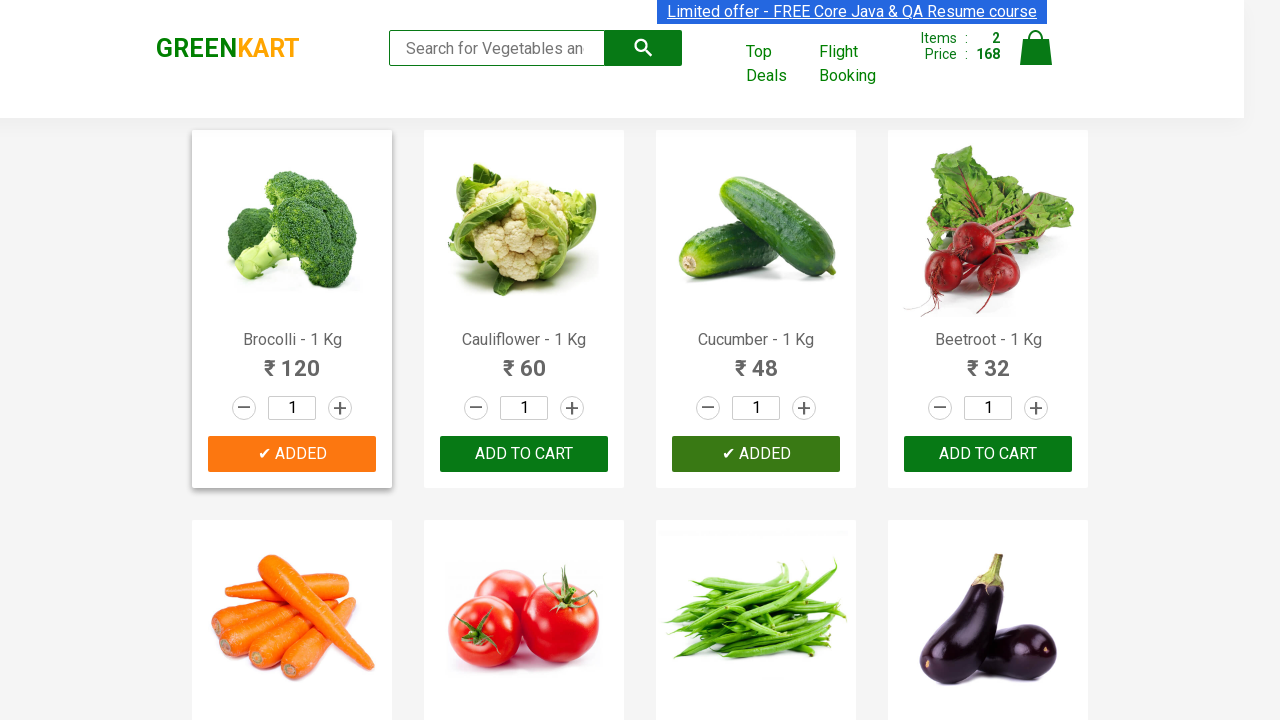

Added 'Beetroot' to cart (3 of 3)
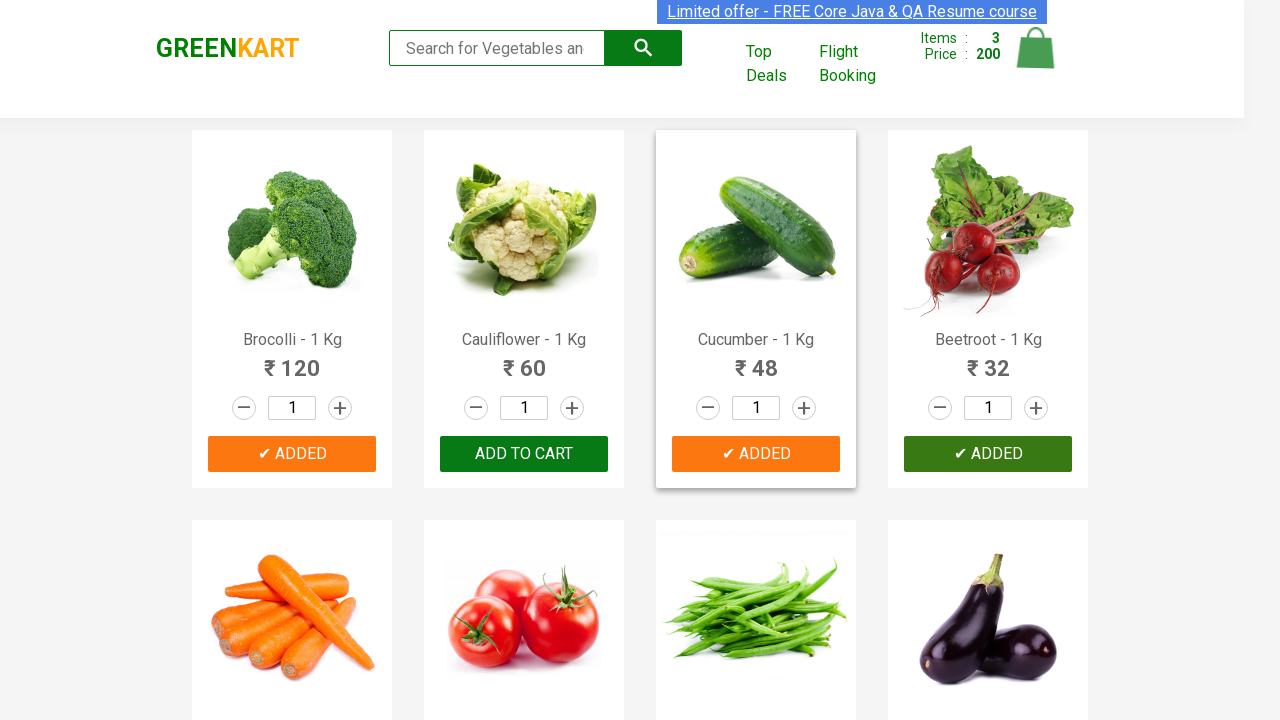

Clicked on the cart icon to view cart at (1036, 48) on img[alt='Cart']
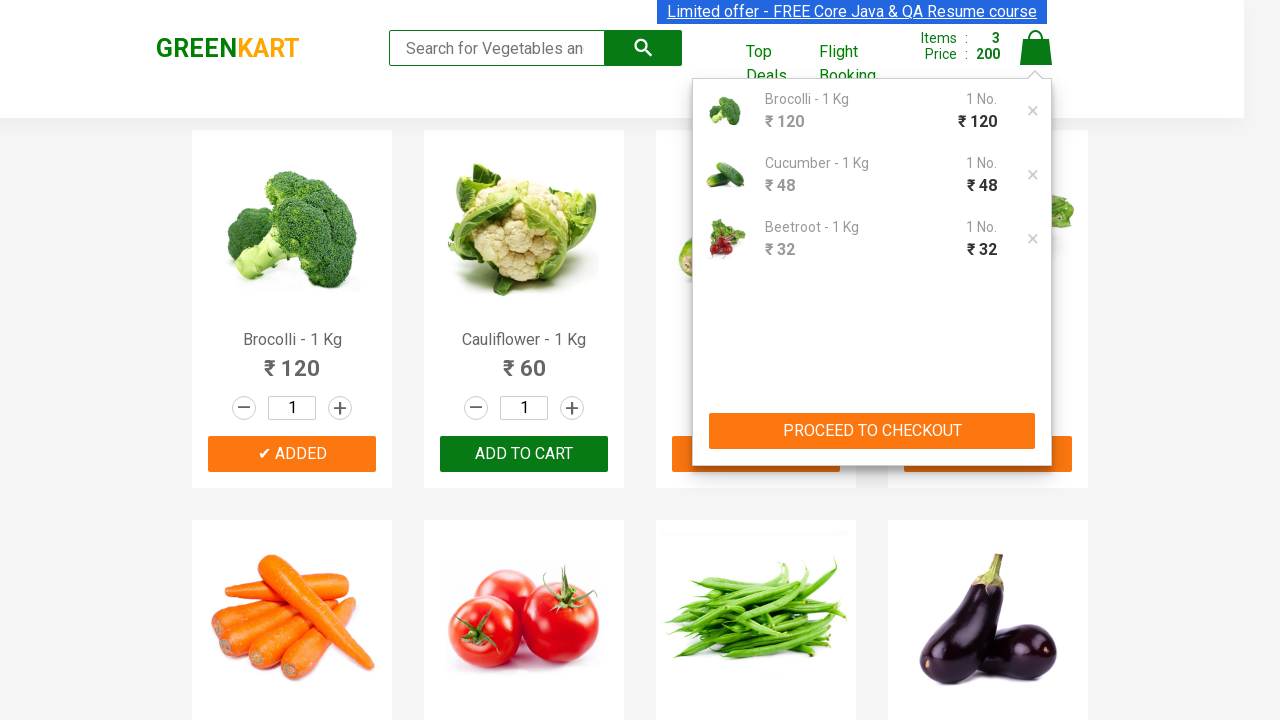

Clicked 'PROCEED TO CHECKOUT' button at (872, 431) on xpath=//button[contains(text(),'PROCEED TO CHECKOUT')]
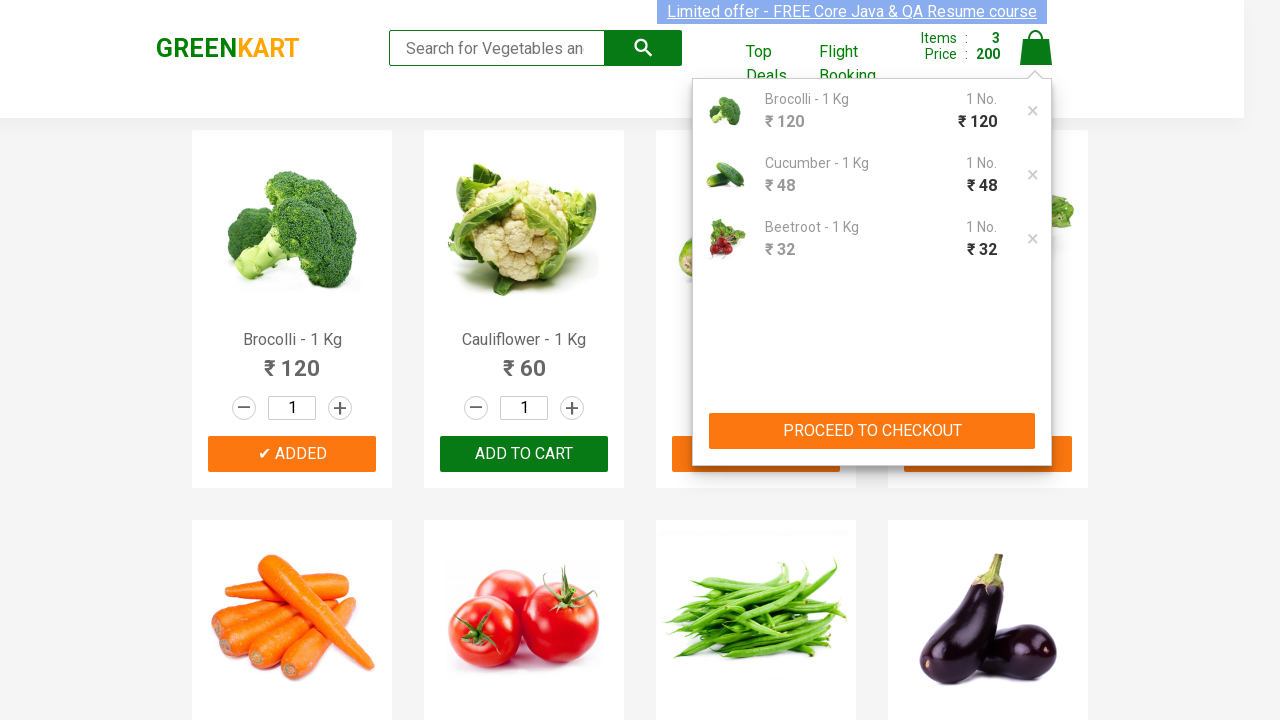

Waited for promo code input field to become visible
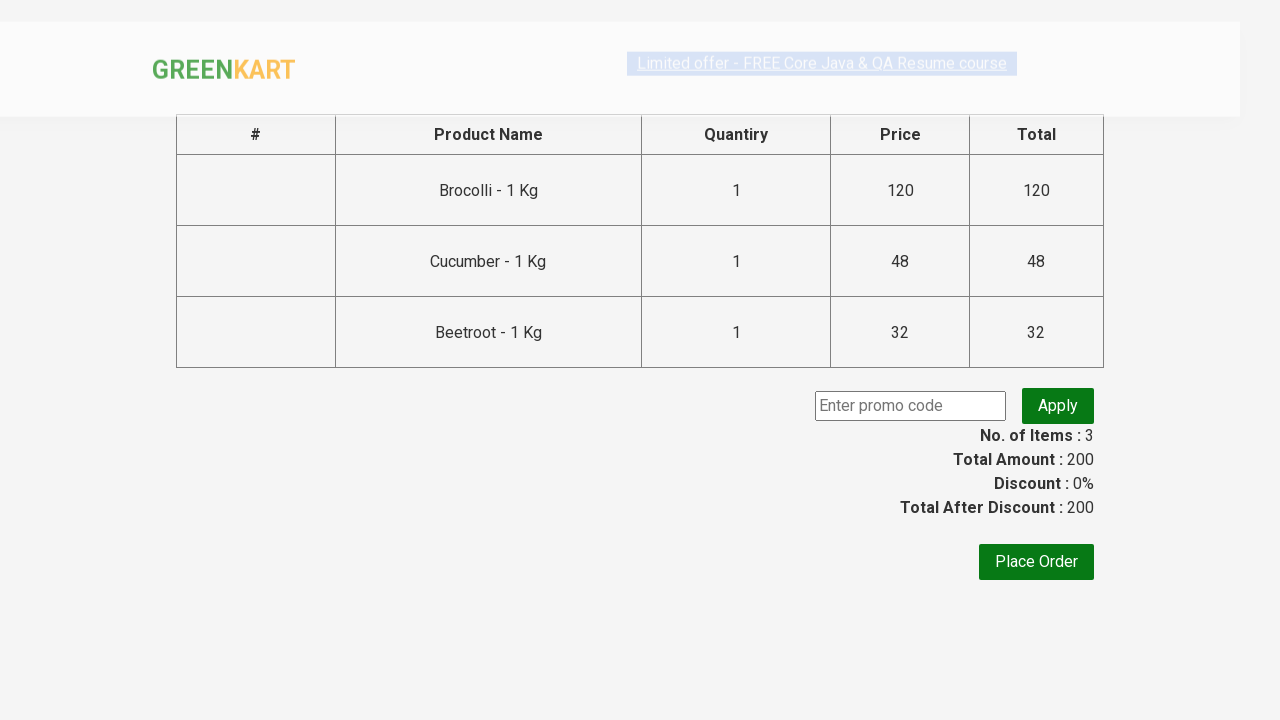

Entered promo code 'rahulshettyacademy' in the promo code field on input.promoCode
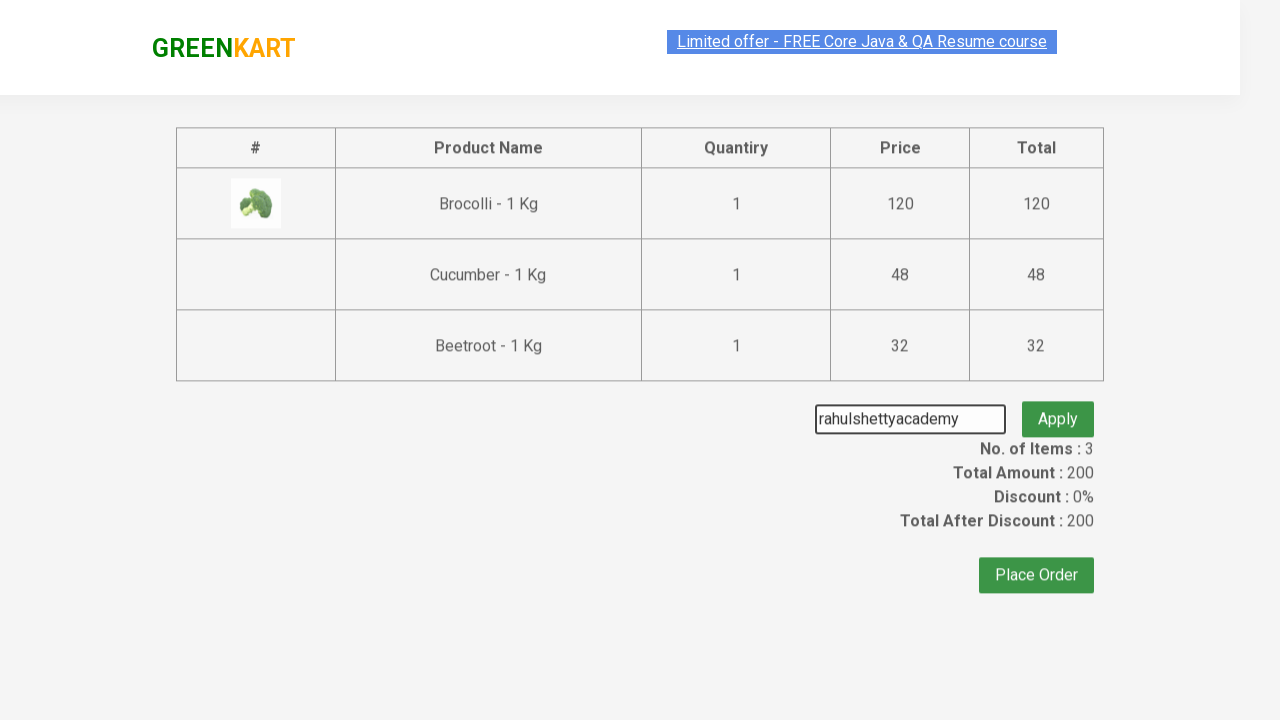

Clicked 'Apply' button to apply the promo code at (1058, 406) on button.promoBtn
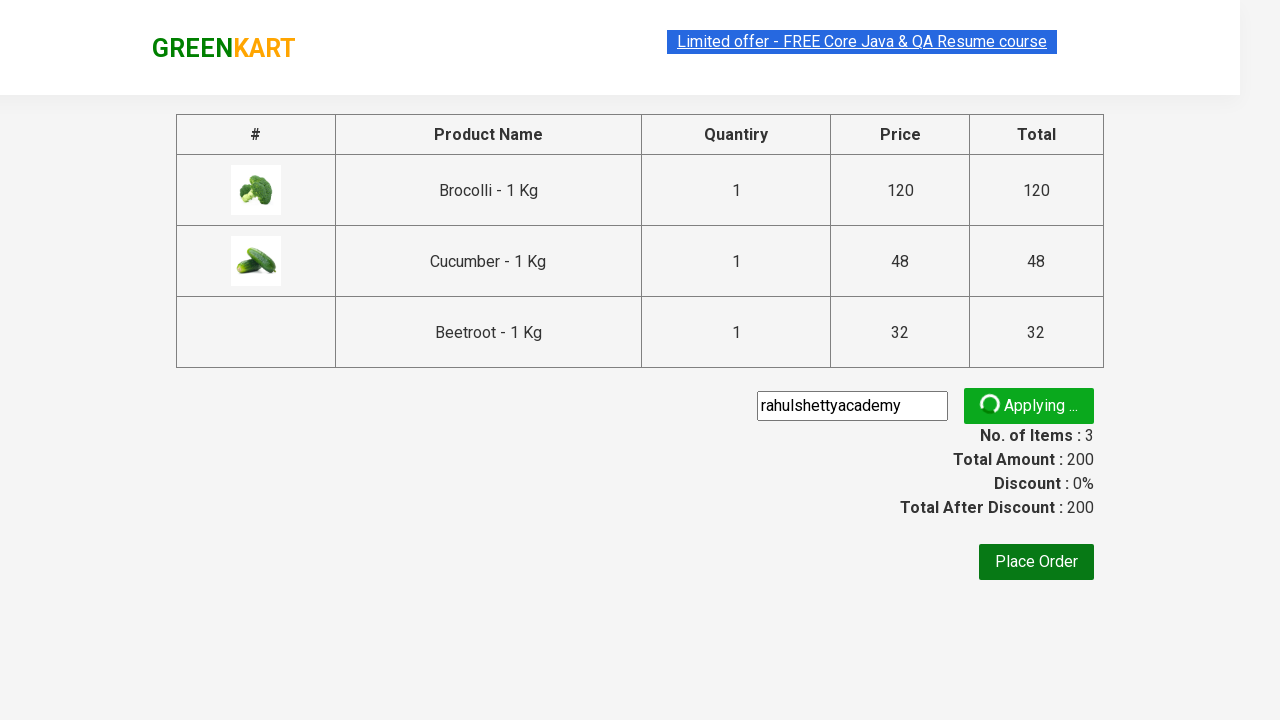

Waited for promo discount confirmation message to appear
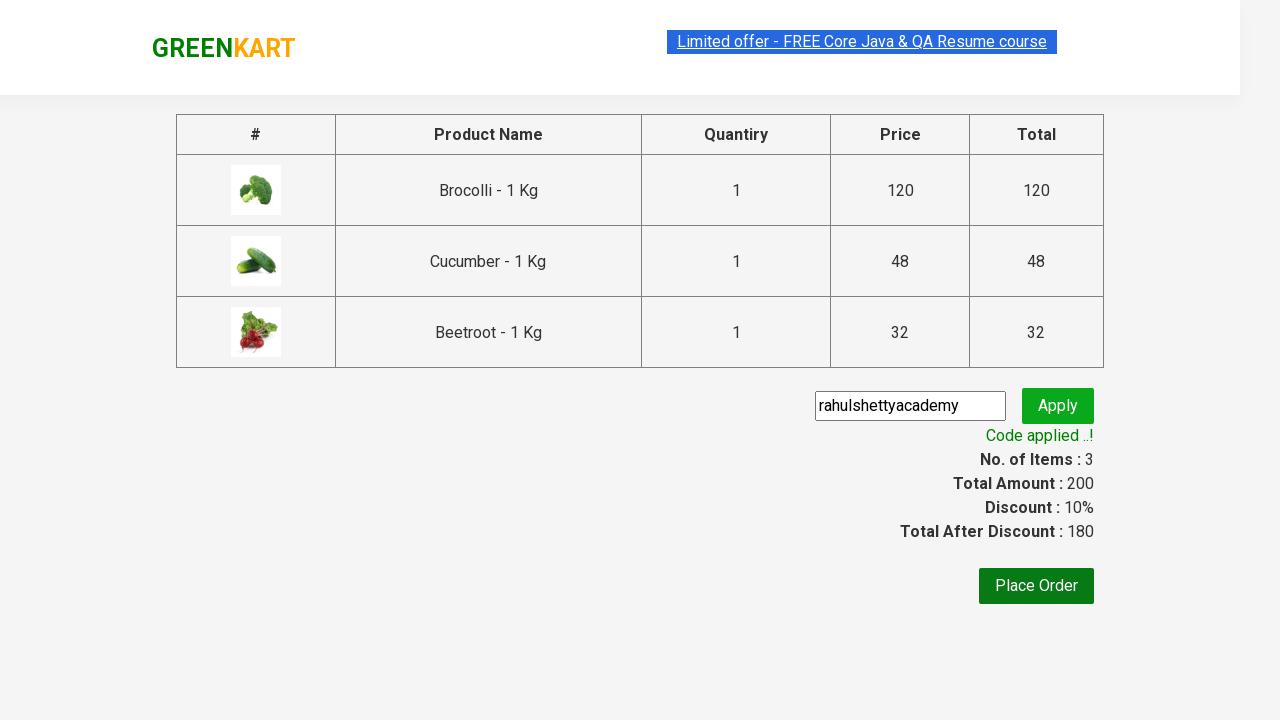

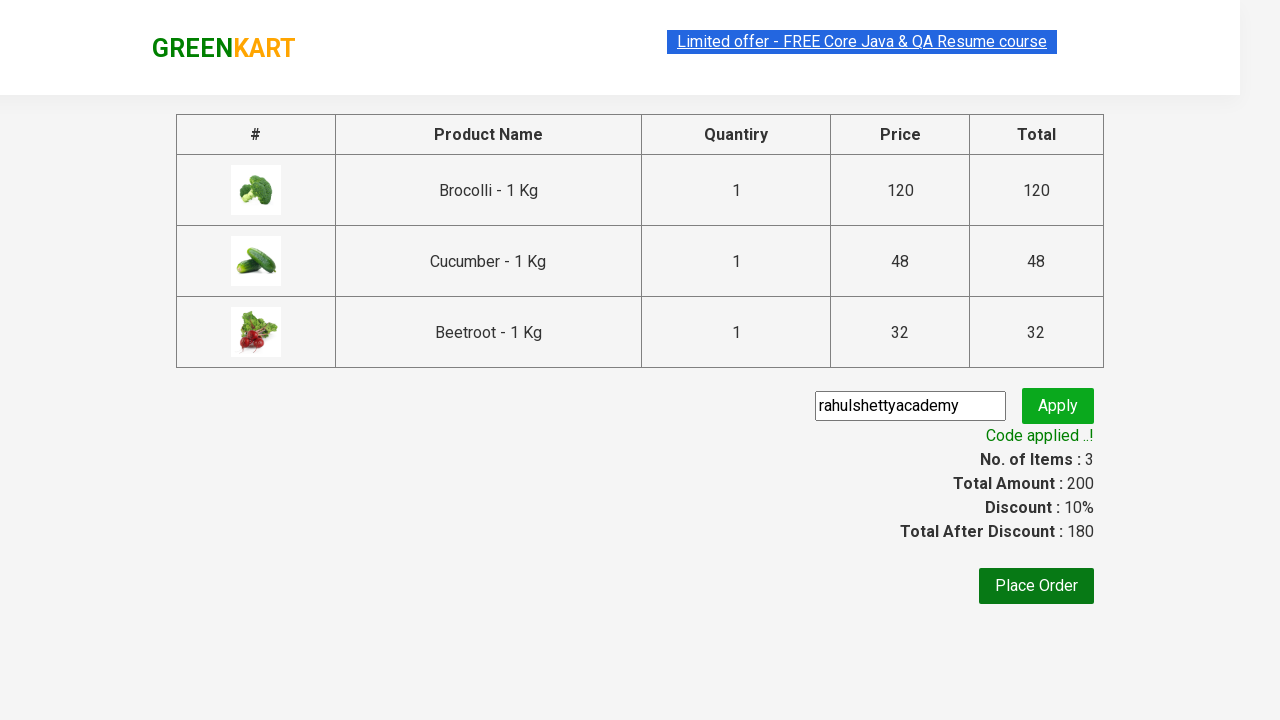